Tests zooming out on the page using JavaScript to decrease zoom level

Starting URL: https://market99.com/

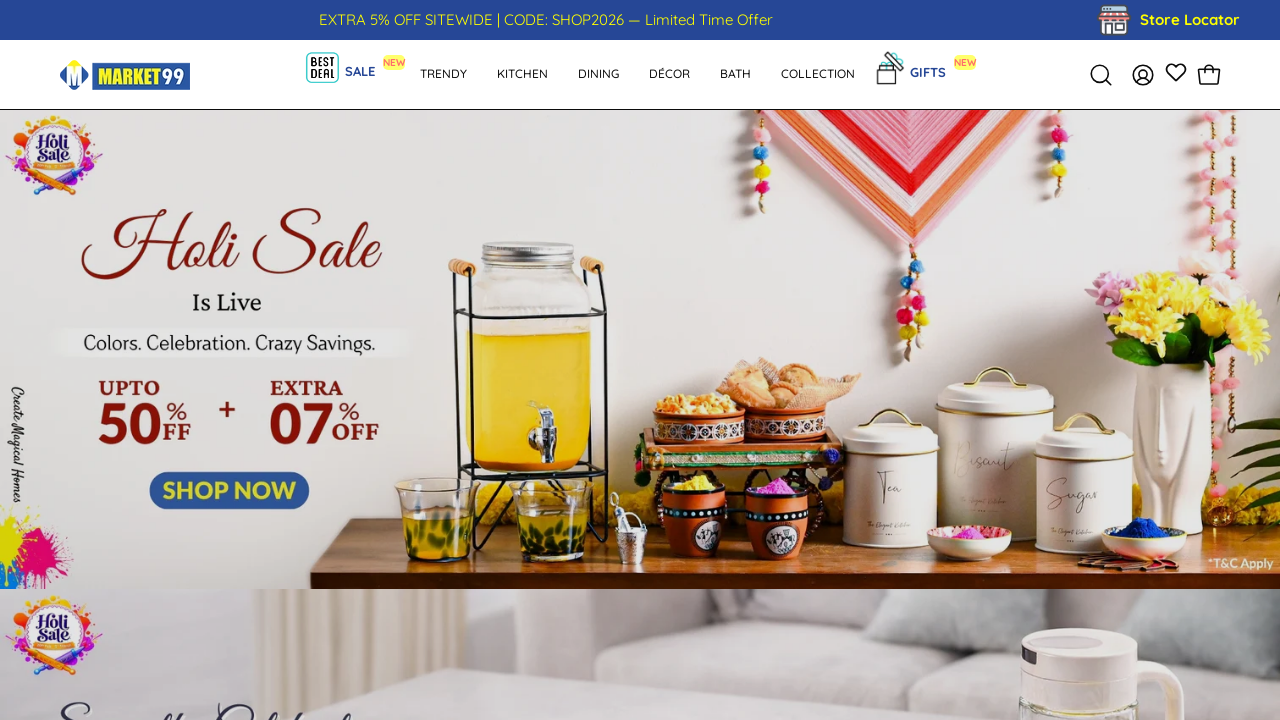

Set page zoom to 75% using JavaScript
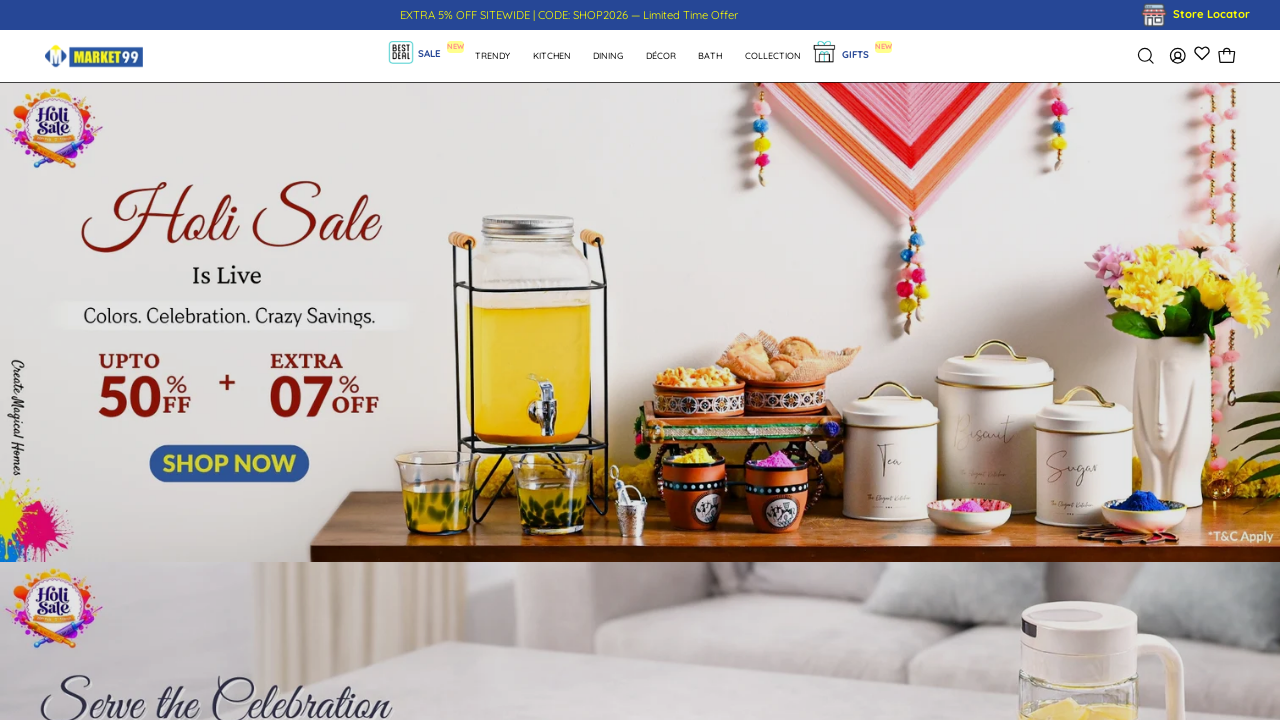

Waited 2000ms for zoom effect to complete
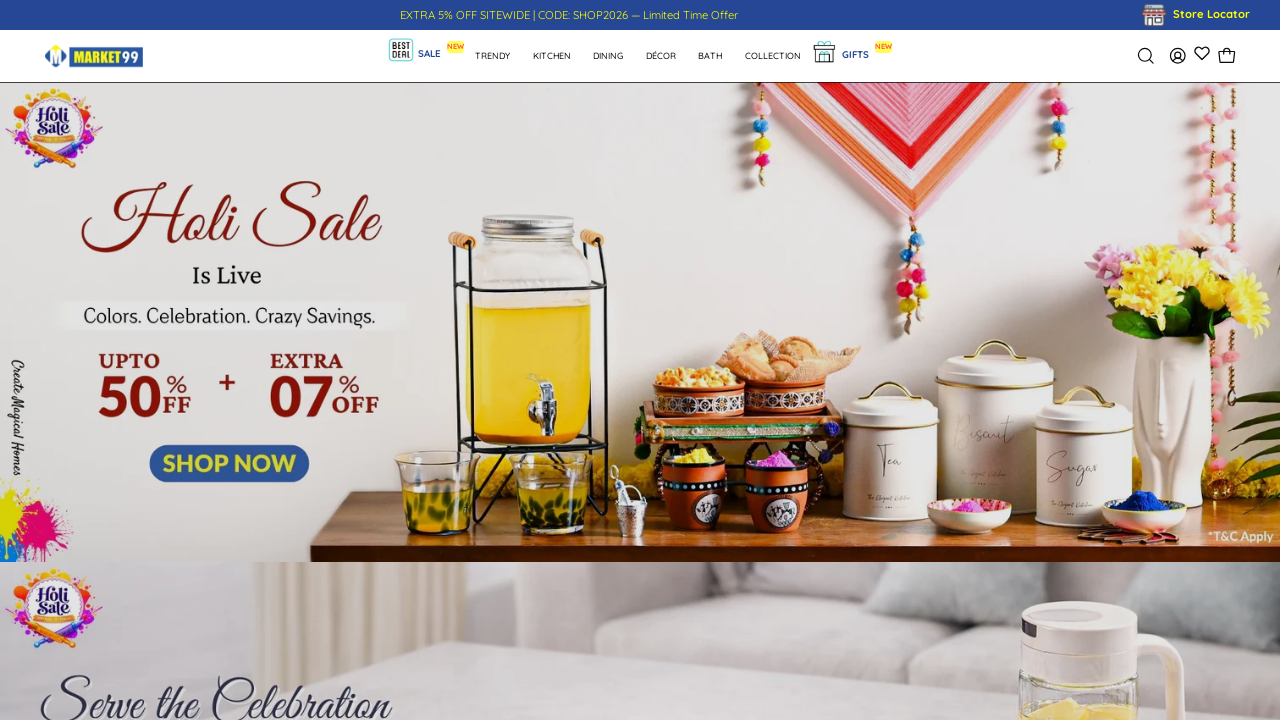

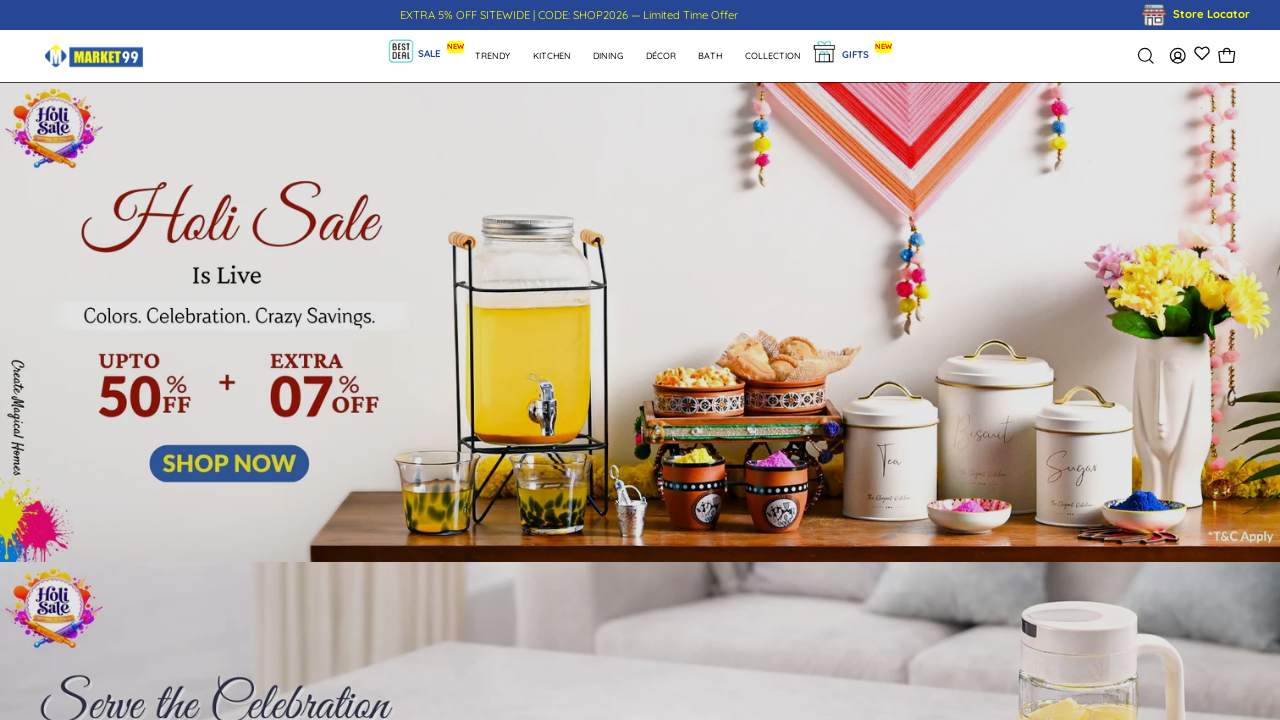